Tests window handling functionality including opening new windows, switching between windows, filling forms in new windows, and closing windows

Starting URL: https://www.leafground.com/window.xhtml

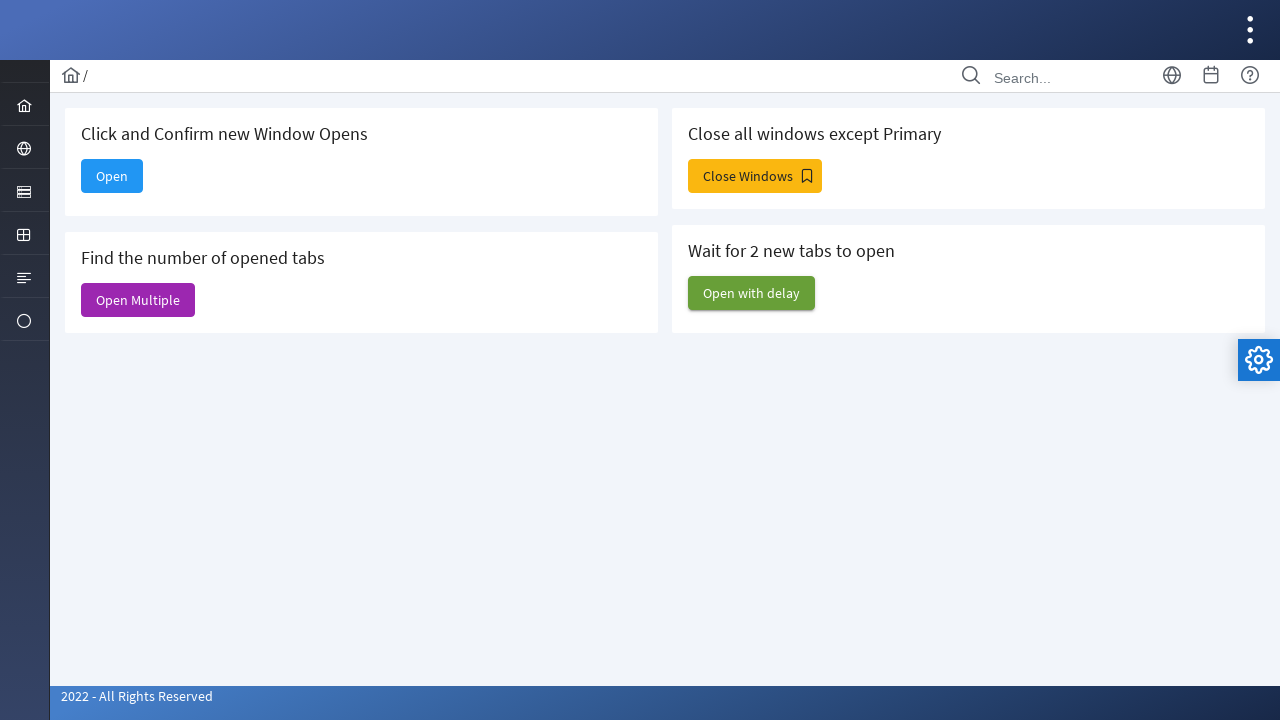

Stored main page context
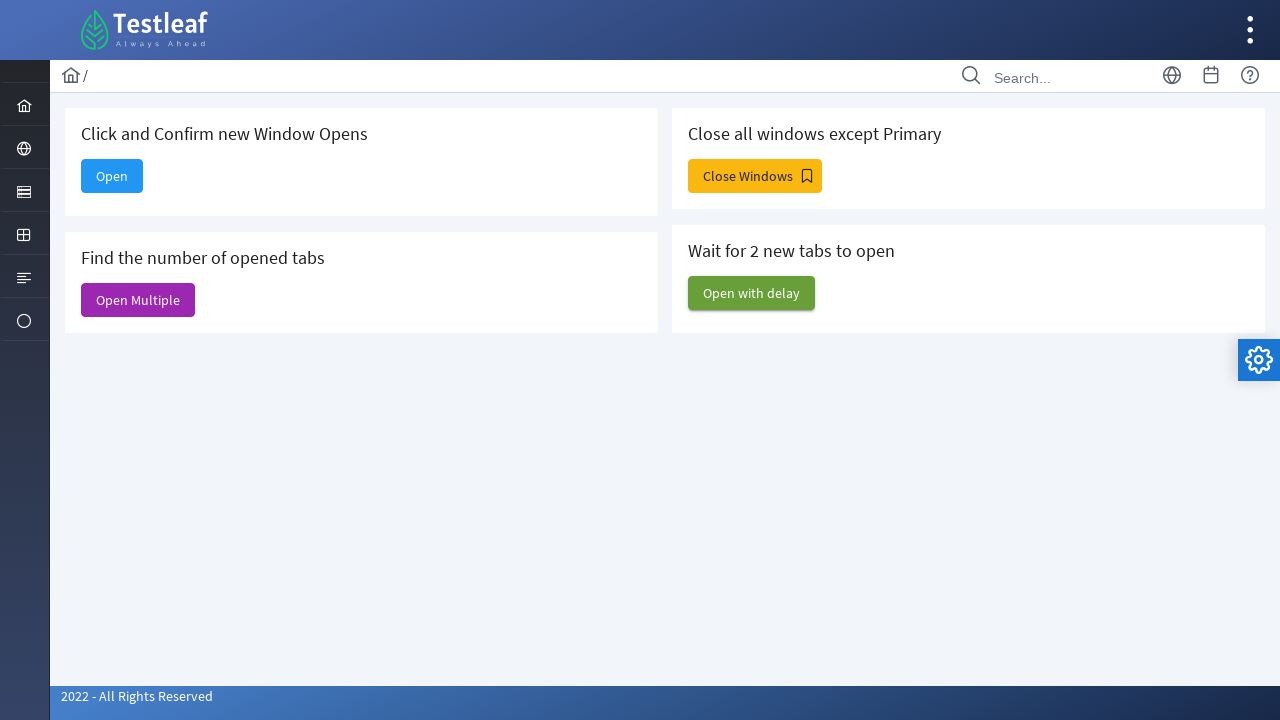

Clicked button to open new window at (112, 176) on #j_idt88\:new
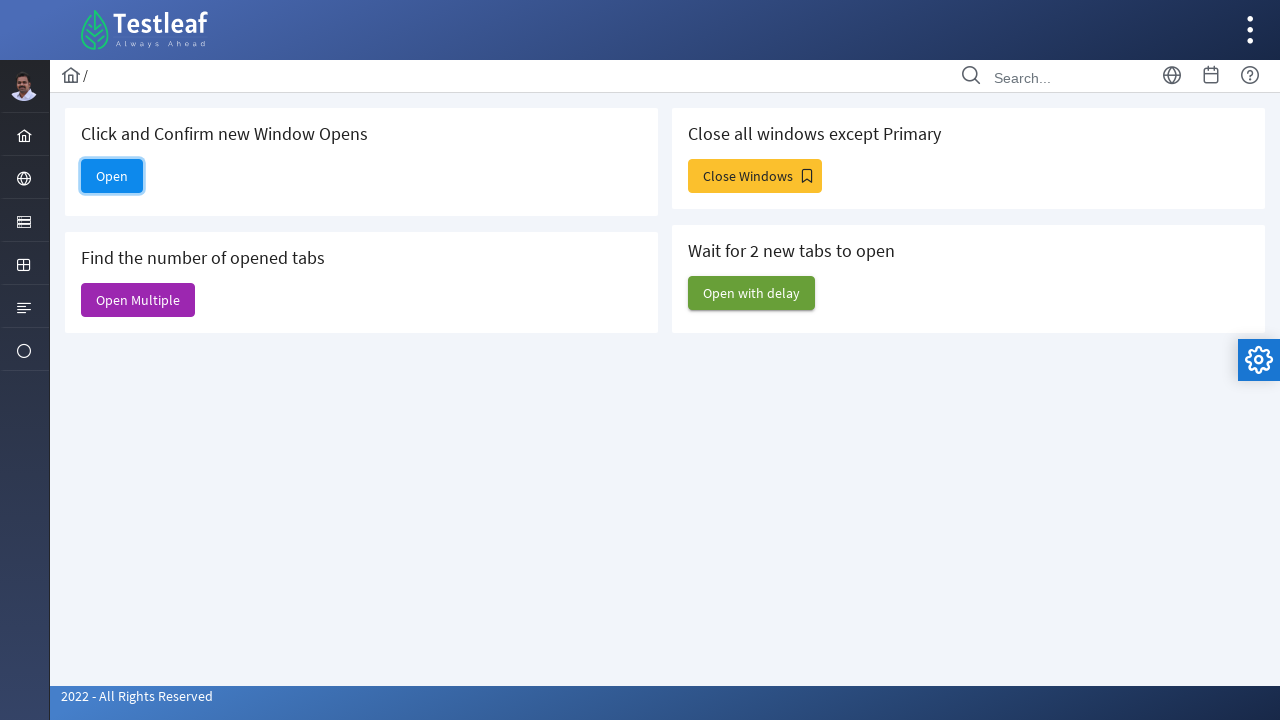

New window opened and captured
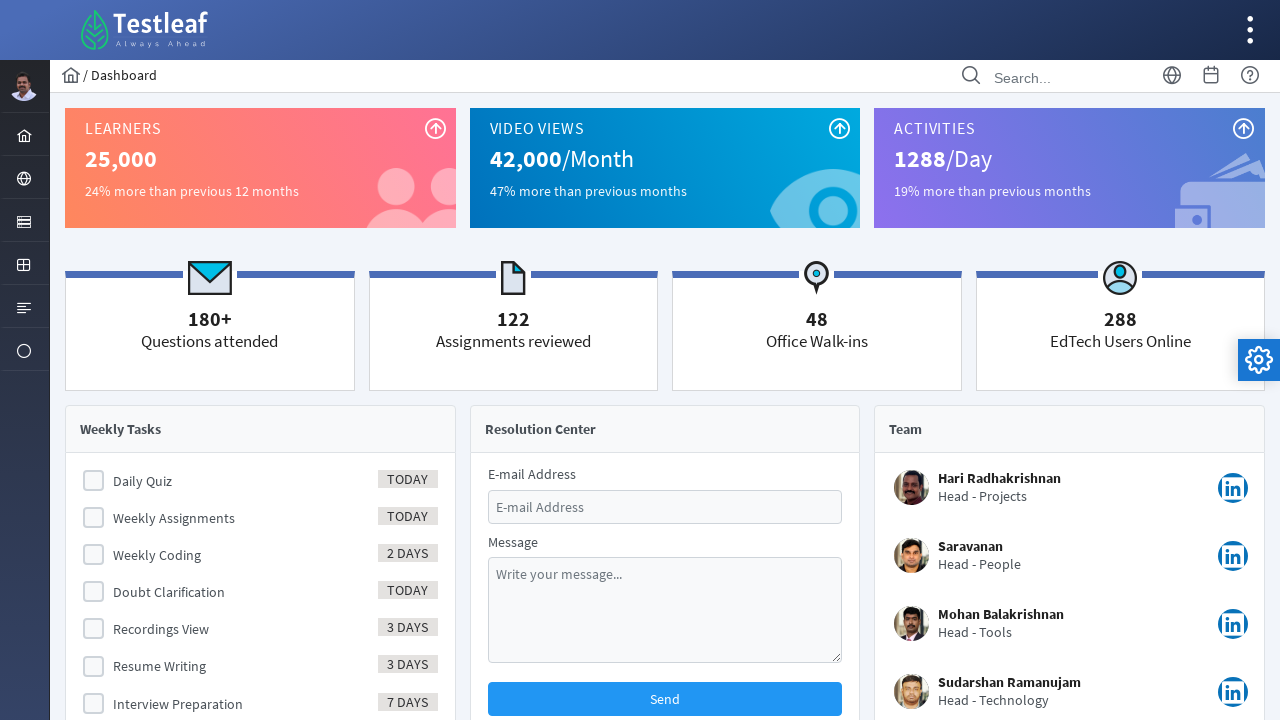

Filled email field with 'testuser@example.com' in new window on #email
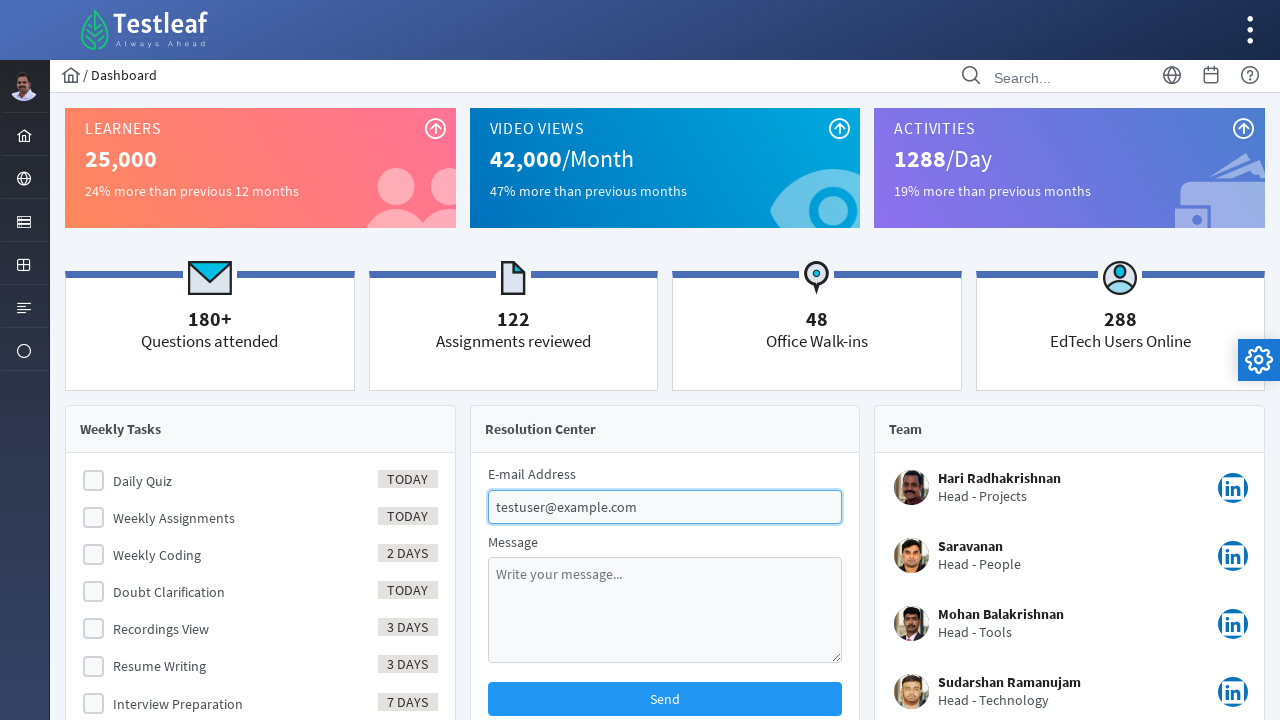

Filled message field with test message in new window on #message
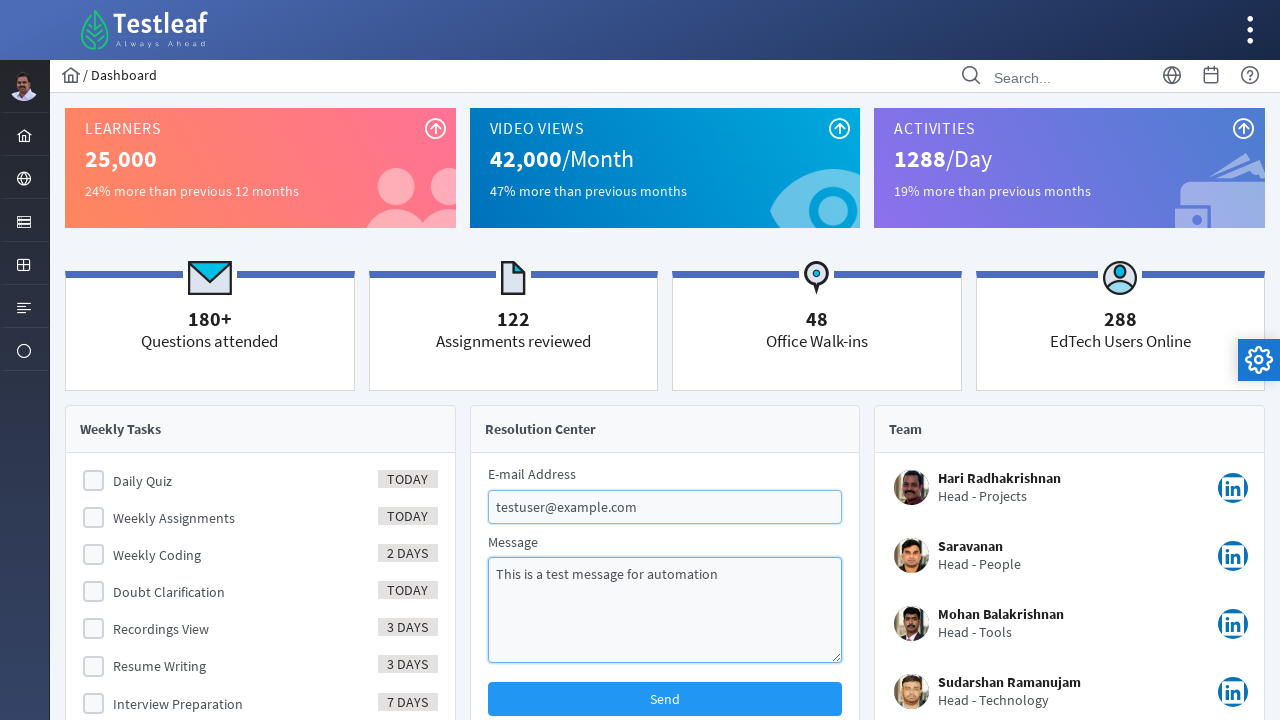

Clicked submit button in new window at (665, 699) on #j_idt130
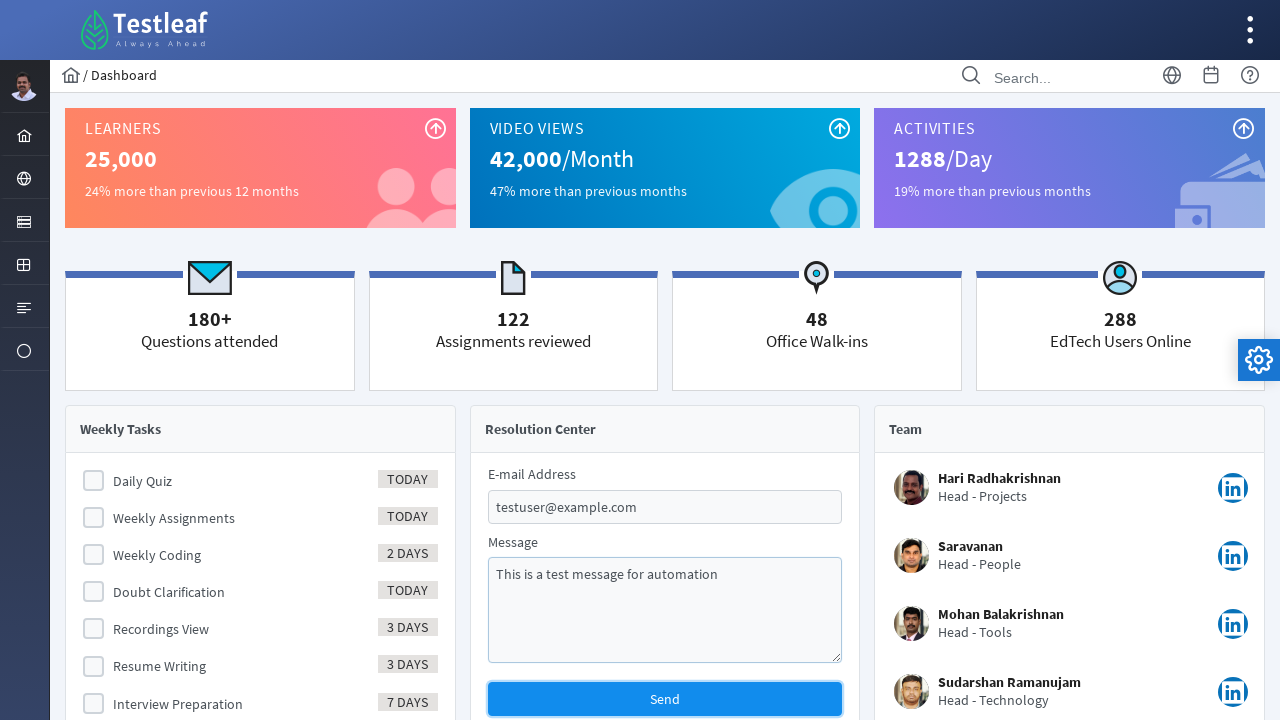

Closed new window
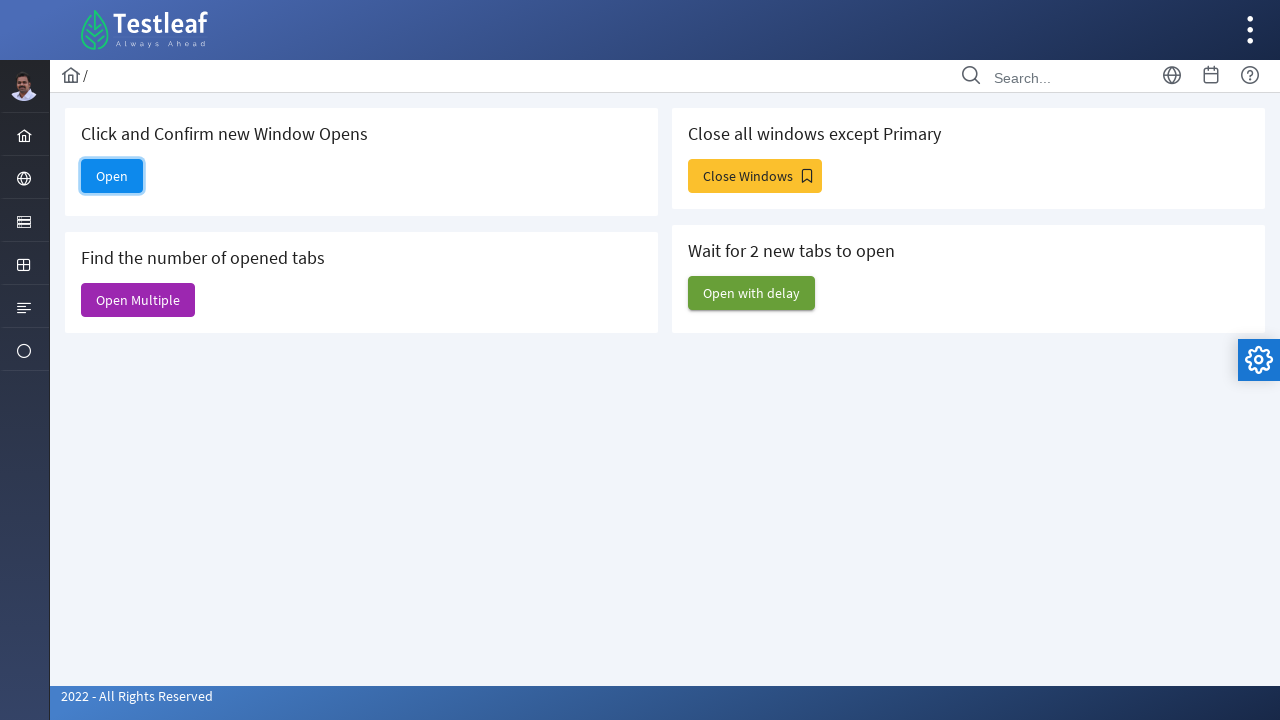

Clicked button to open multiple windows at (138, 300) on #j_idt88\:j_idt91
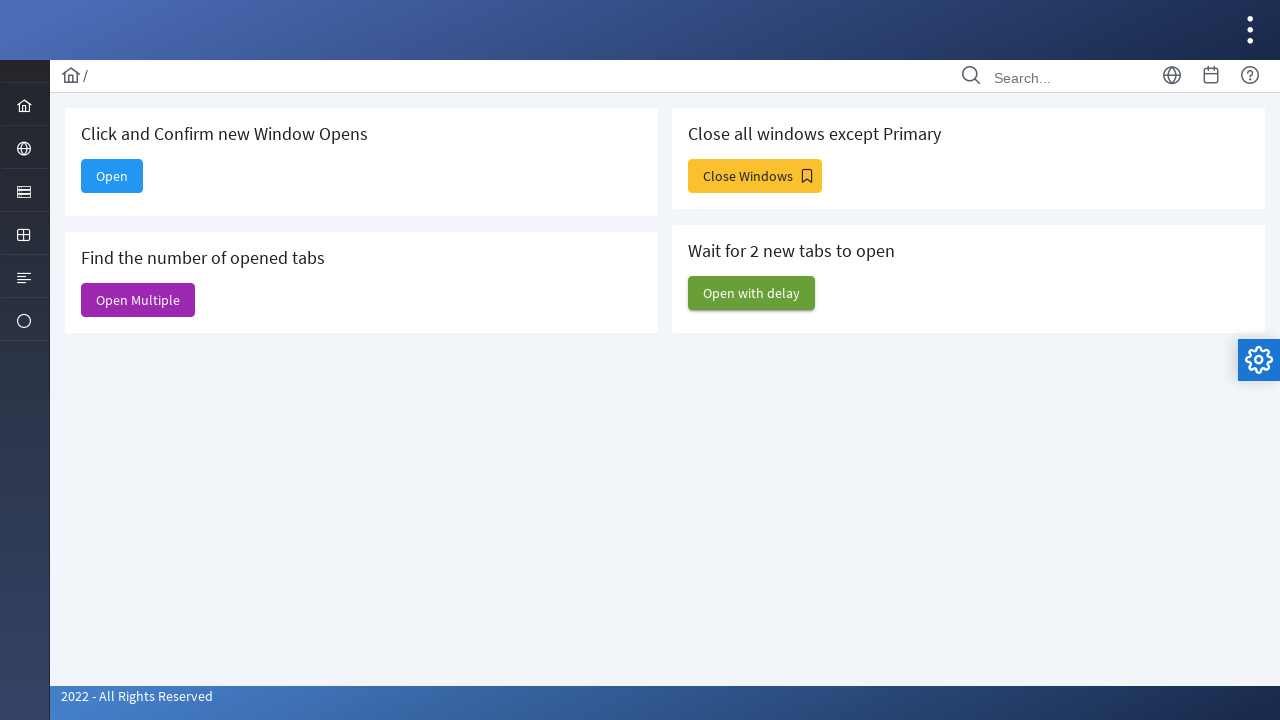

First window from multiple windows opened
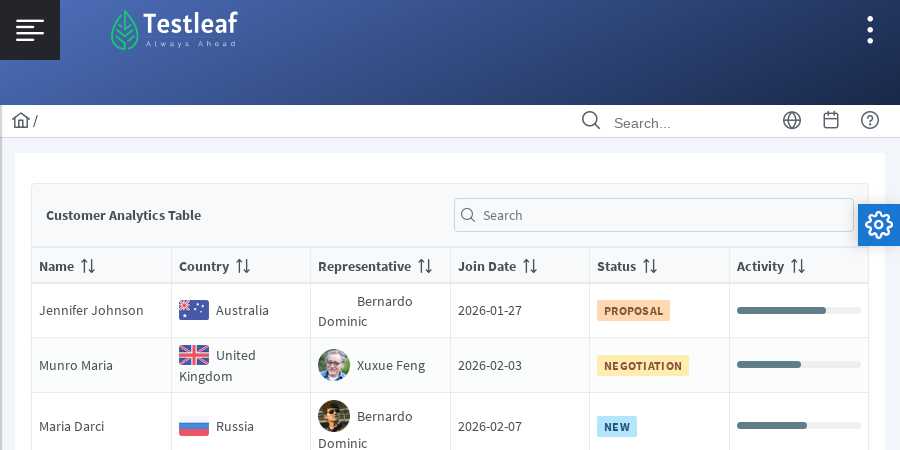

Counted total open windows: 6
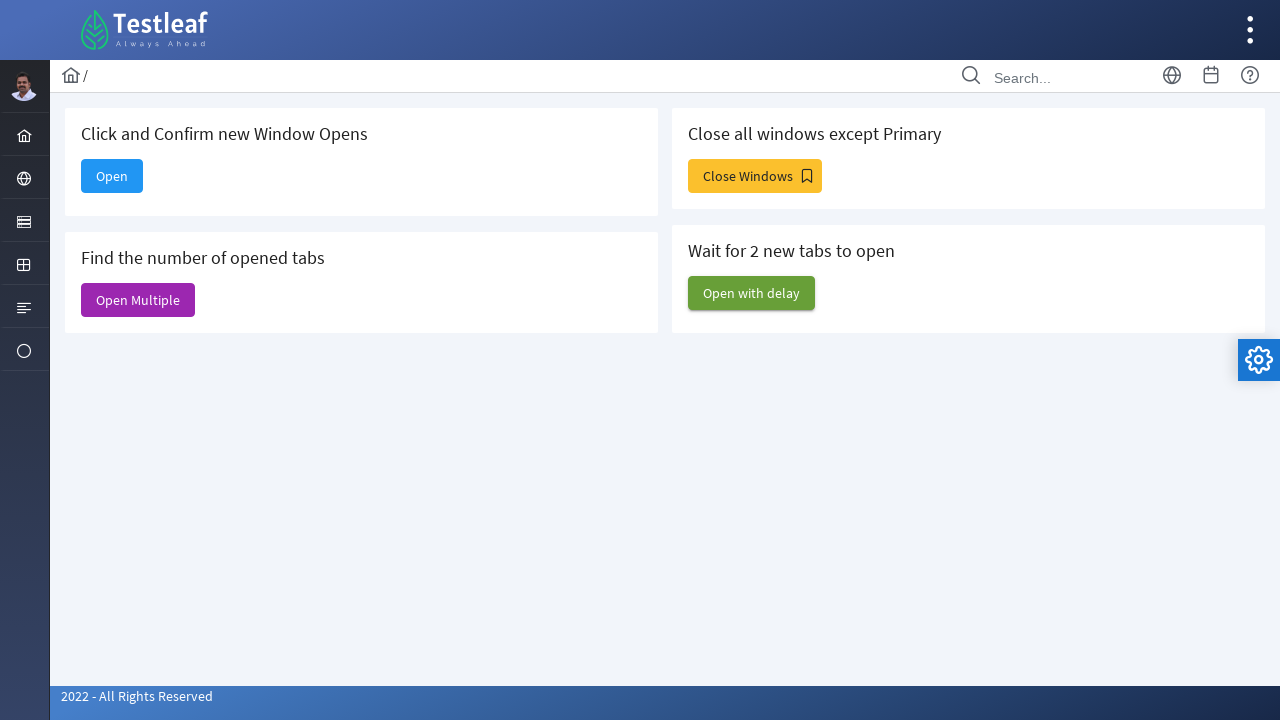

Closed non-main window
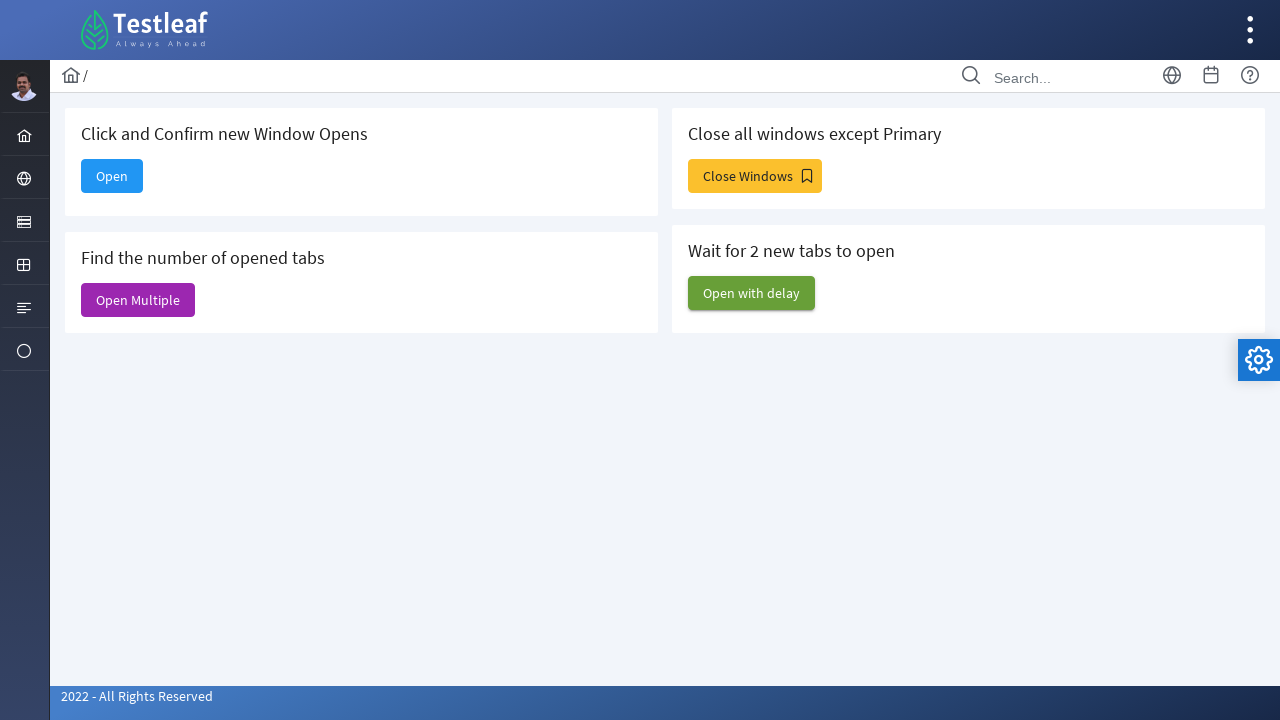

Closed non-main window
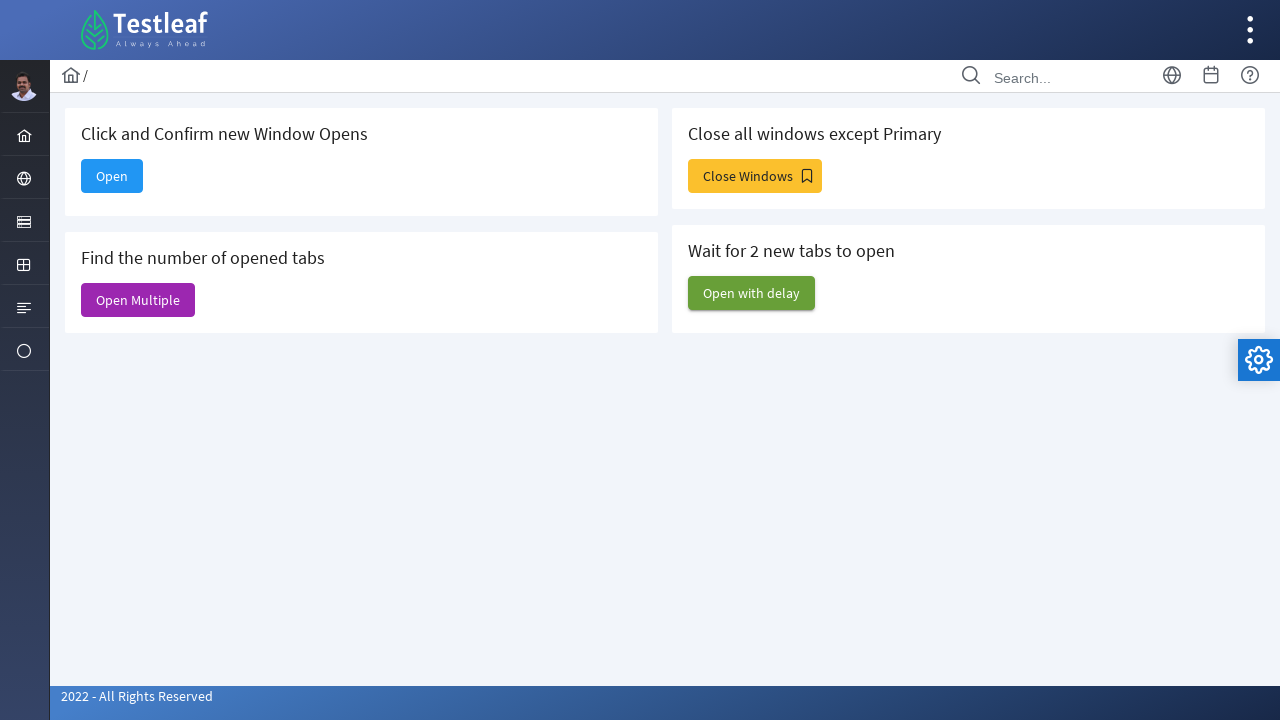

Closed non-main window
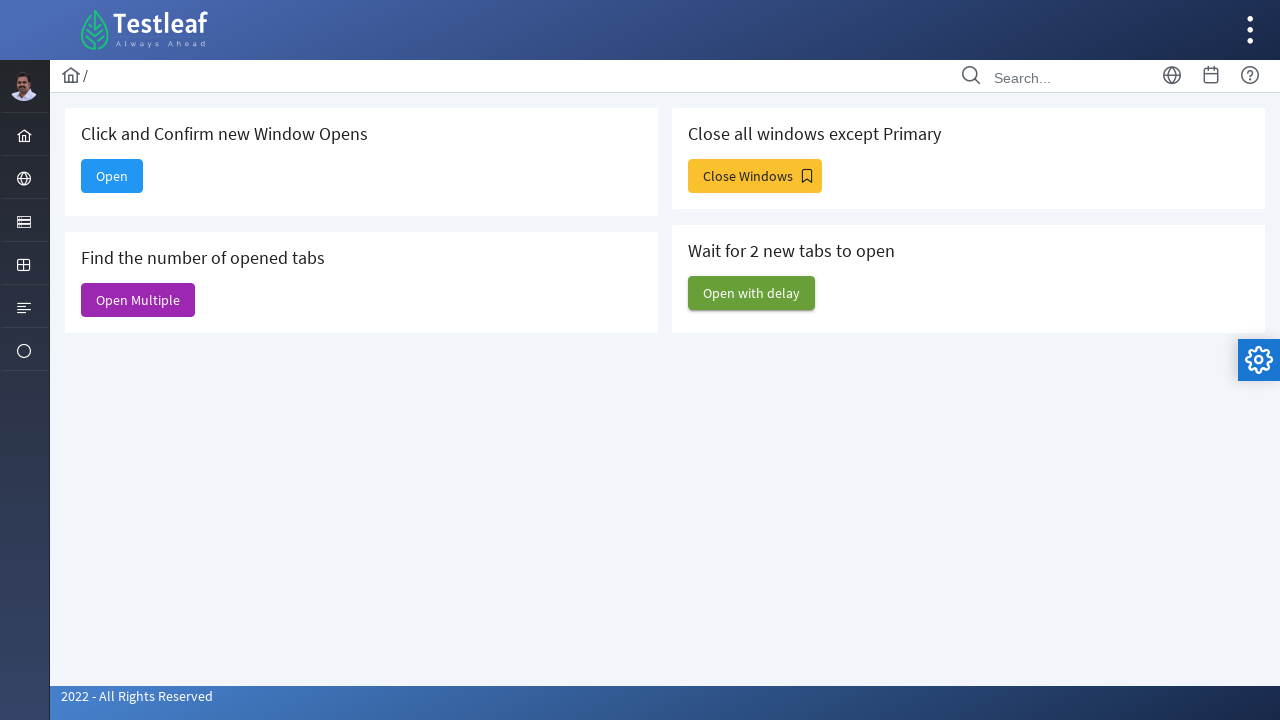

Closed non-main window
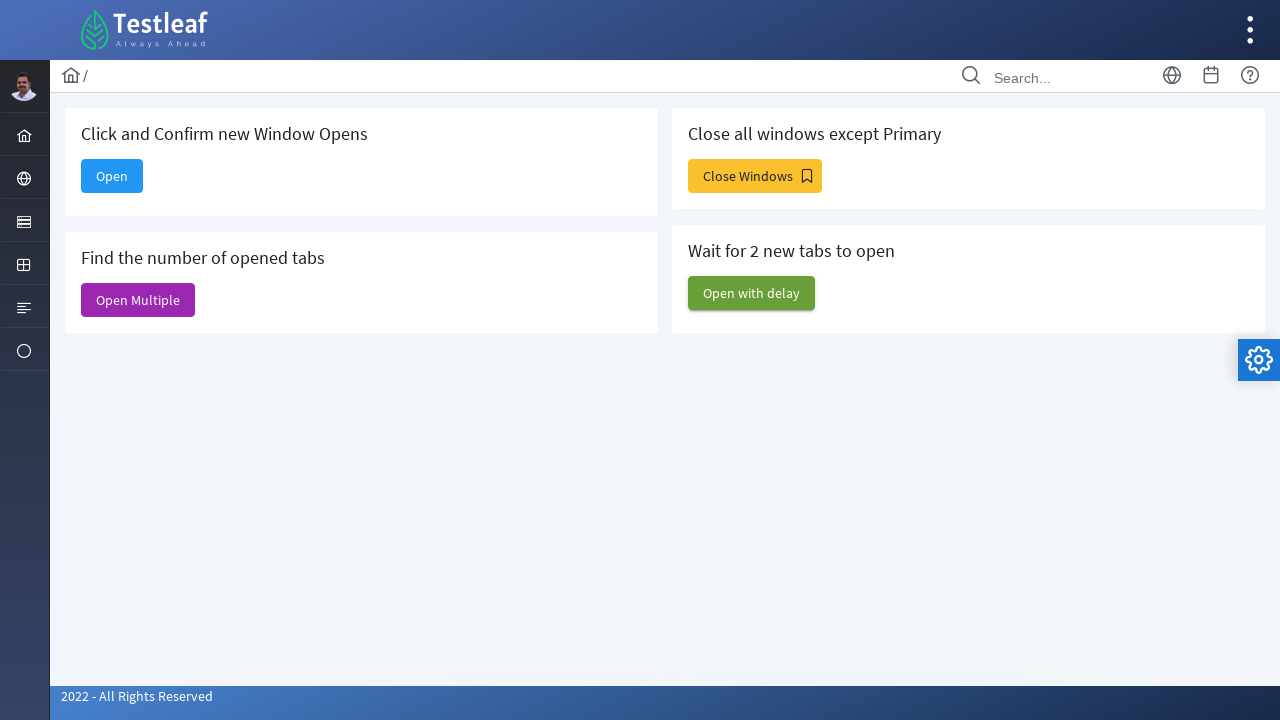

Closed non-main window
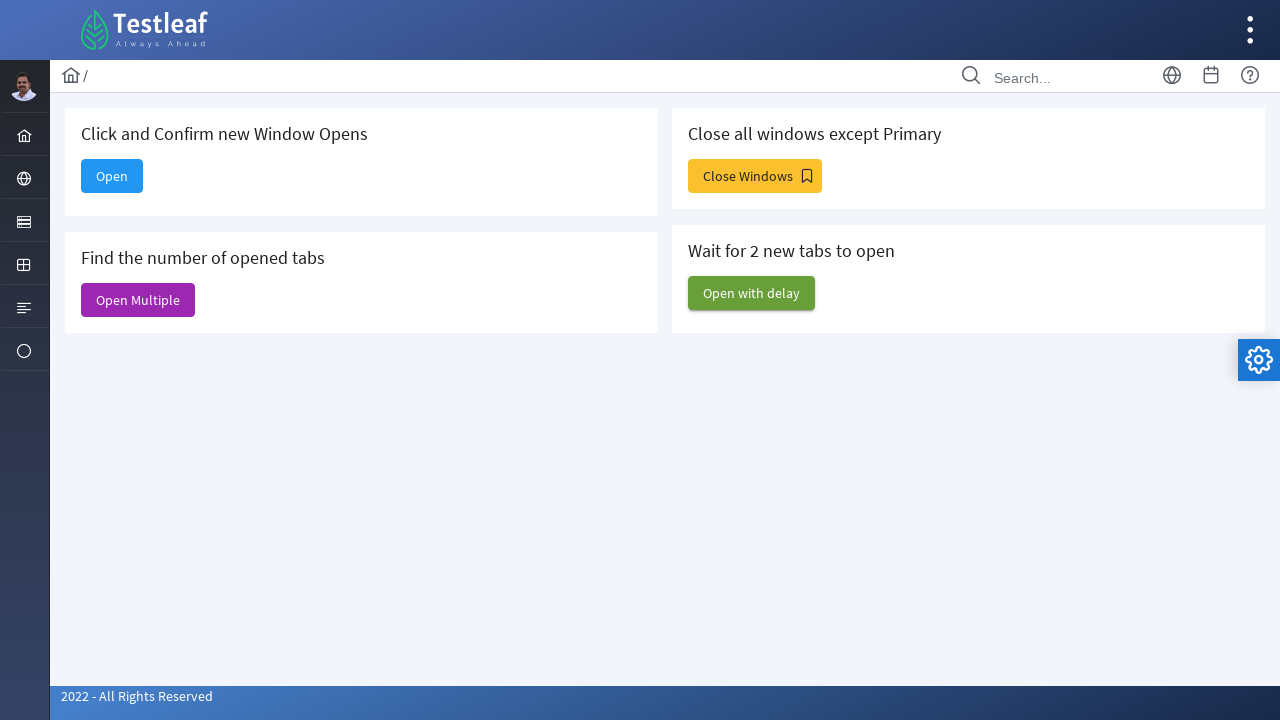

Clicked button to open more windows for closing test at (755, 176) on #j_idt88\:j_idt93
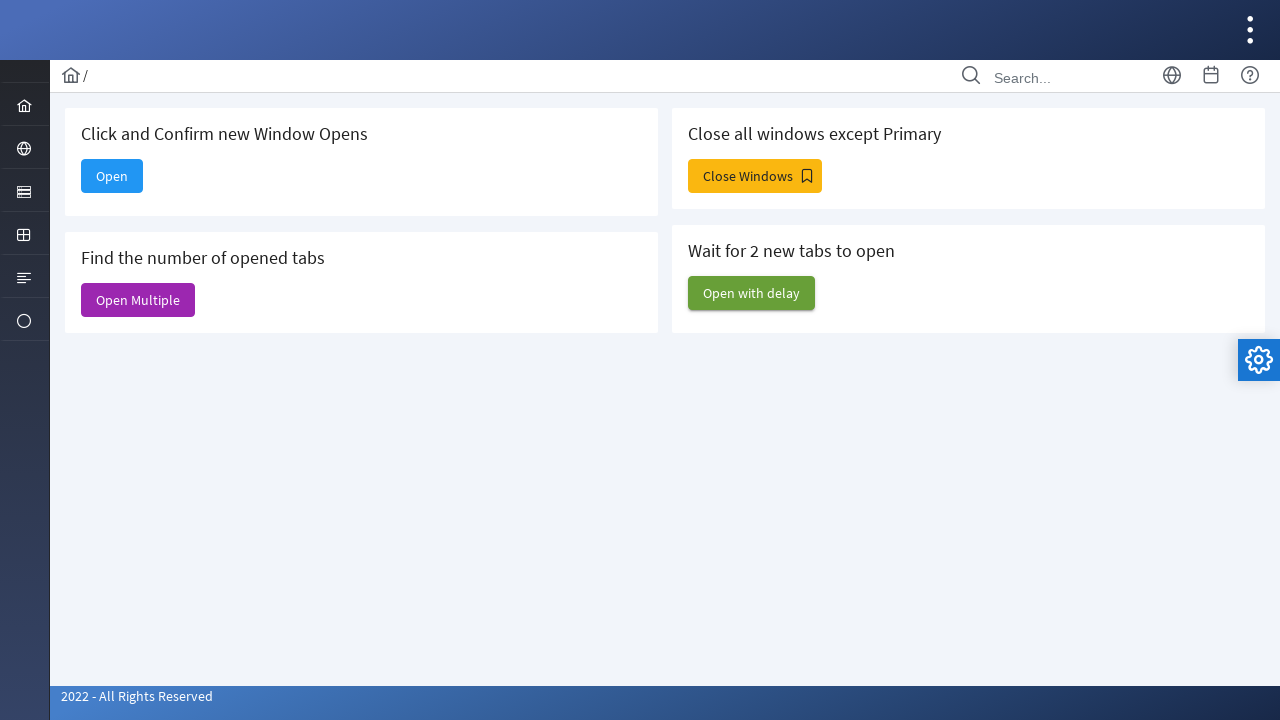

Window opened for closing test
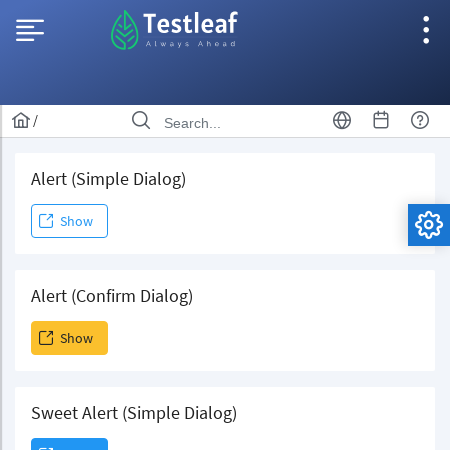

Closed non-main window during closing test
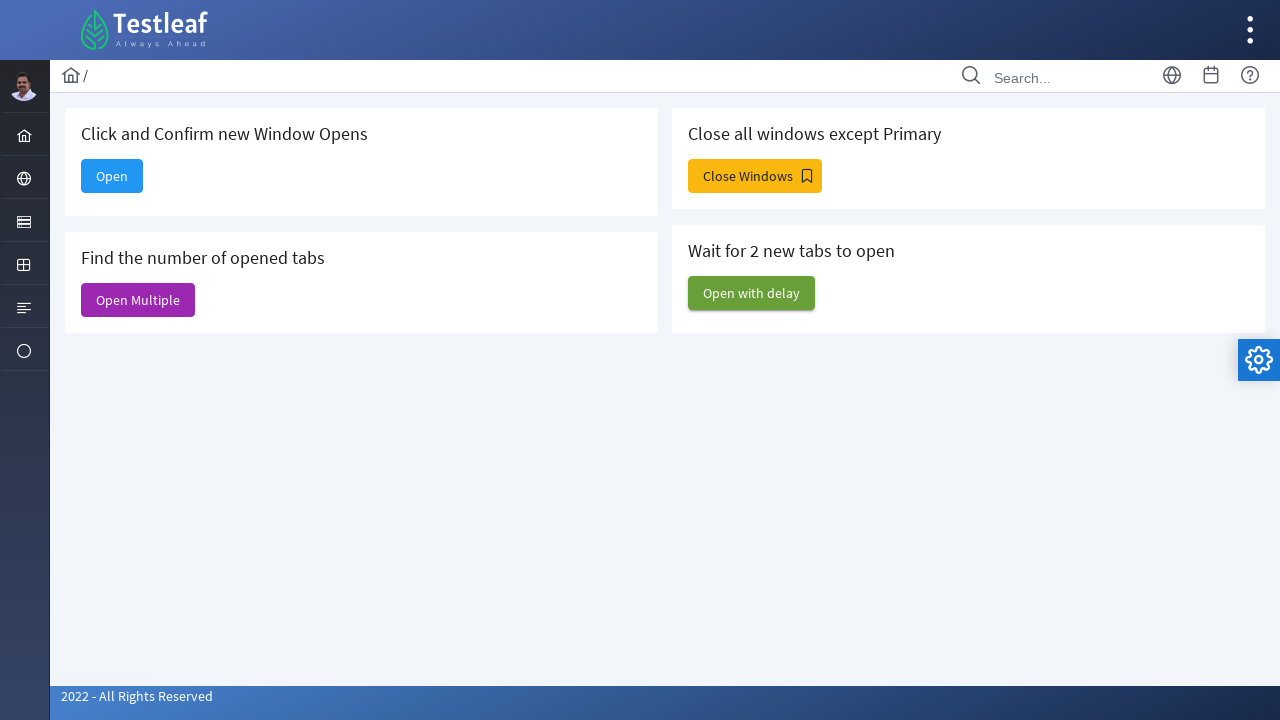

Closed non-main window during closing test
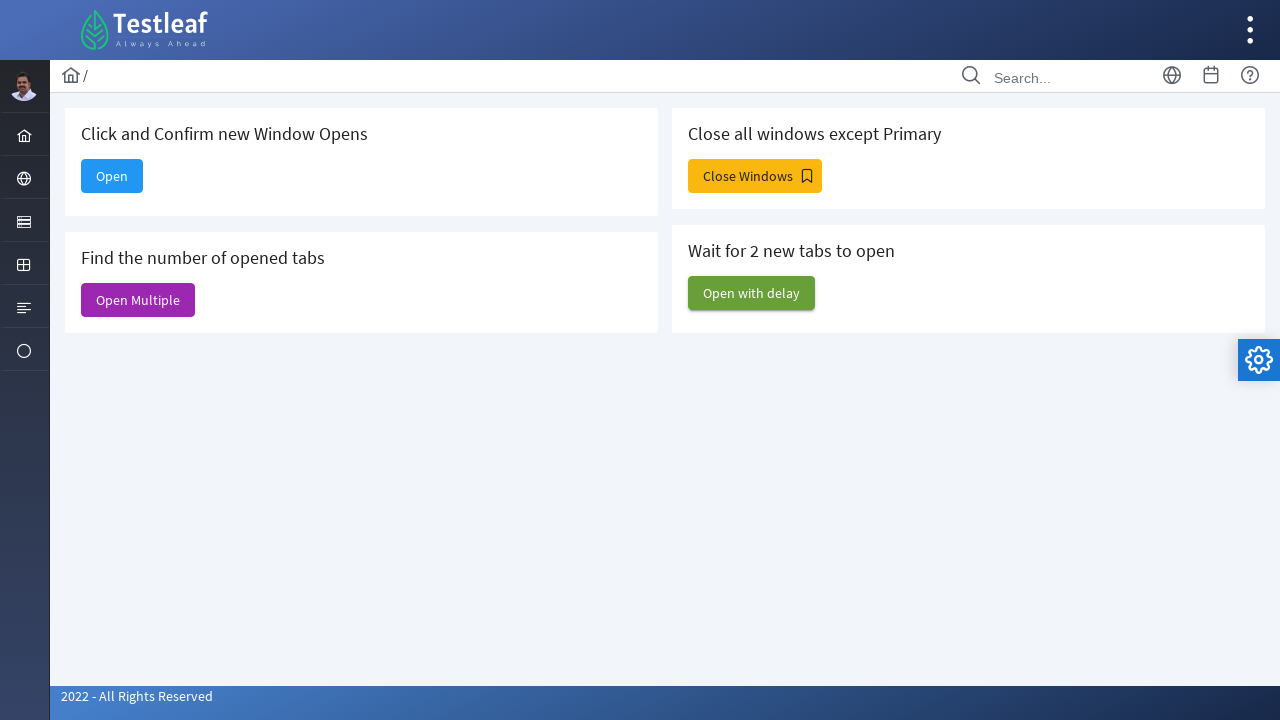

Closed non-main window during closing test
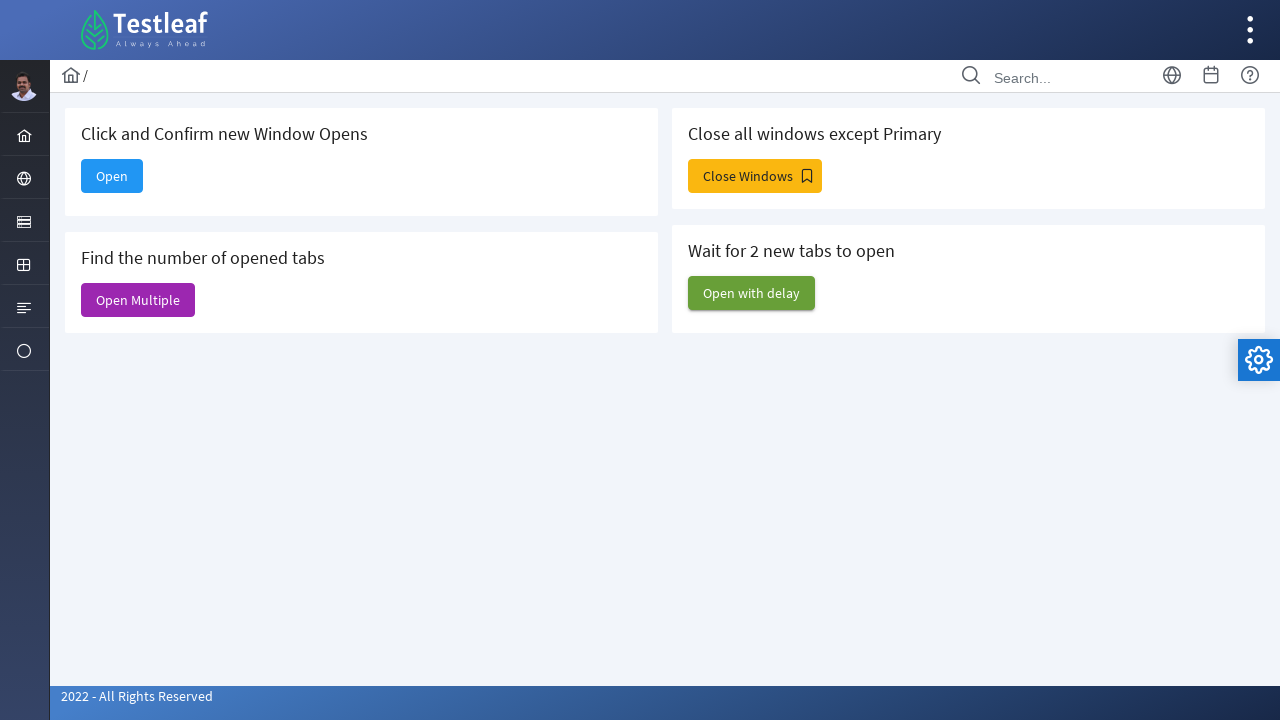

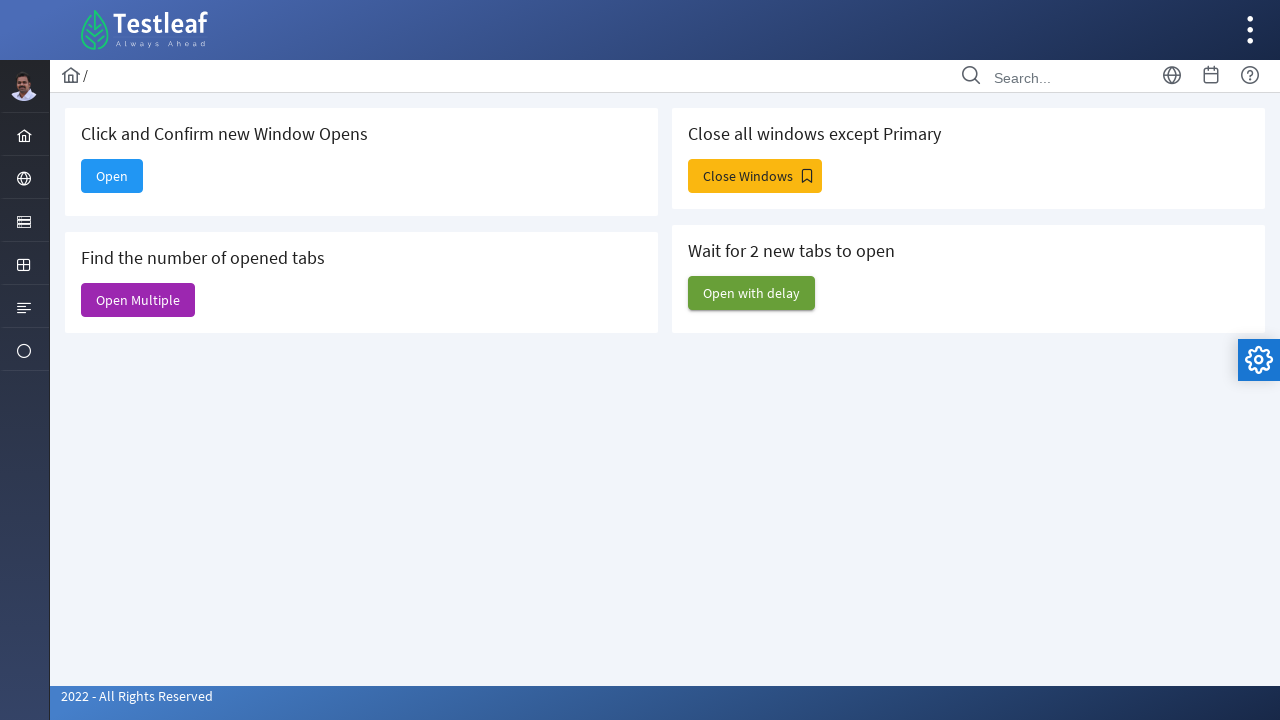